Tests negative case for shoe size checker by entering size 33 and verifying the error message indicates no shoes available in that size

Starting URL: https://lm.skillbox.cc/qa_tester/module03/practice1/

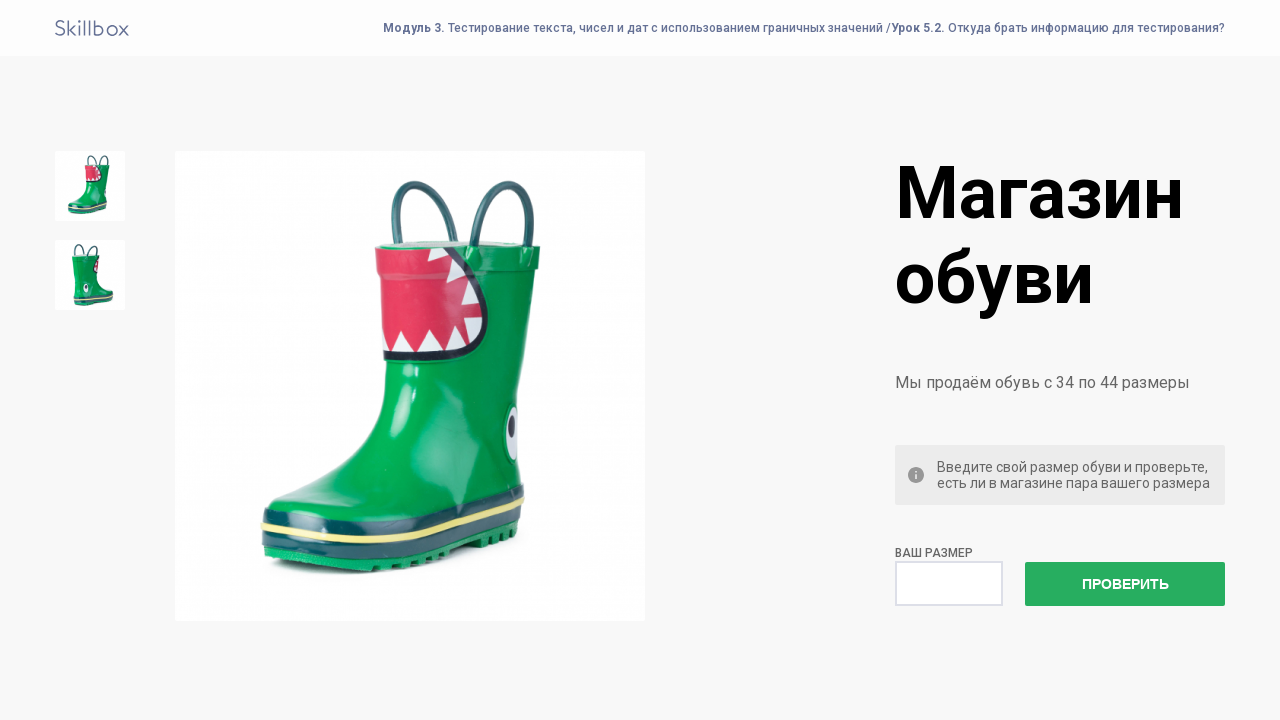

Filled shoe size field with '33' (negative test case - size too small) on #size
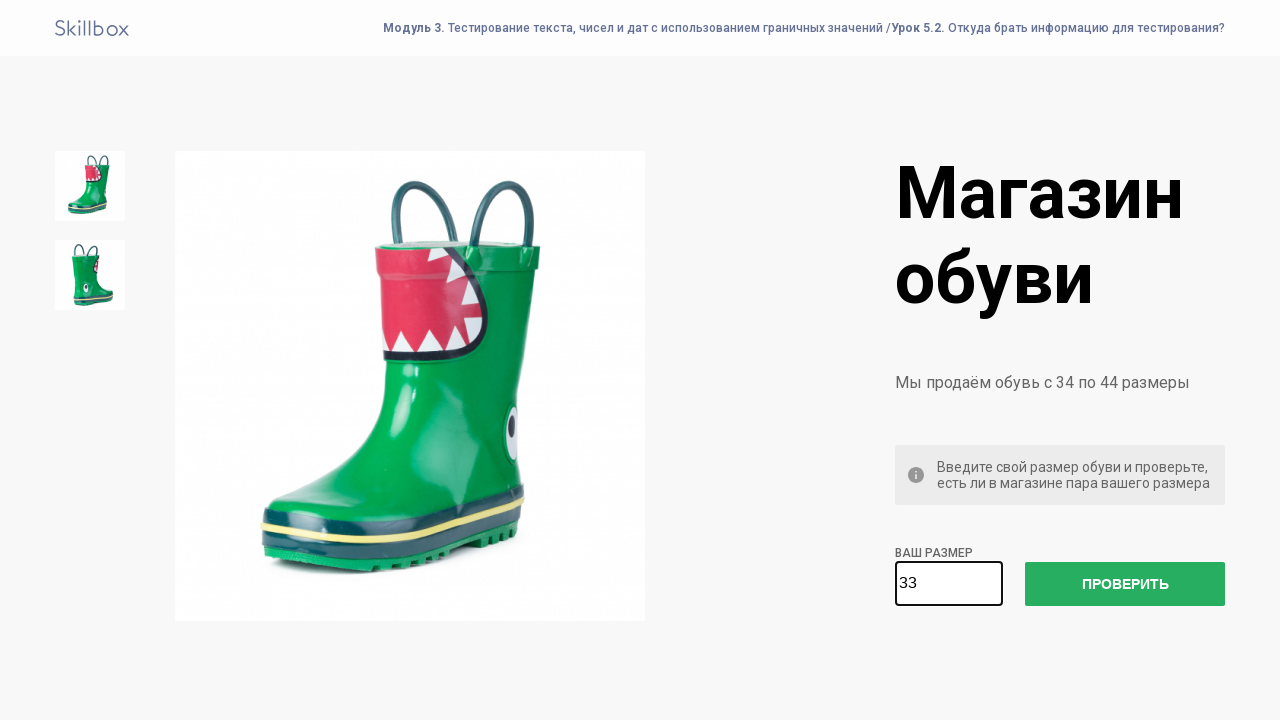

Clicked the check size button to validate size 33 at (1125, 584) on #check-size-button
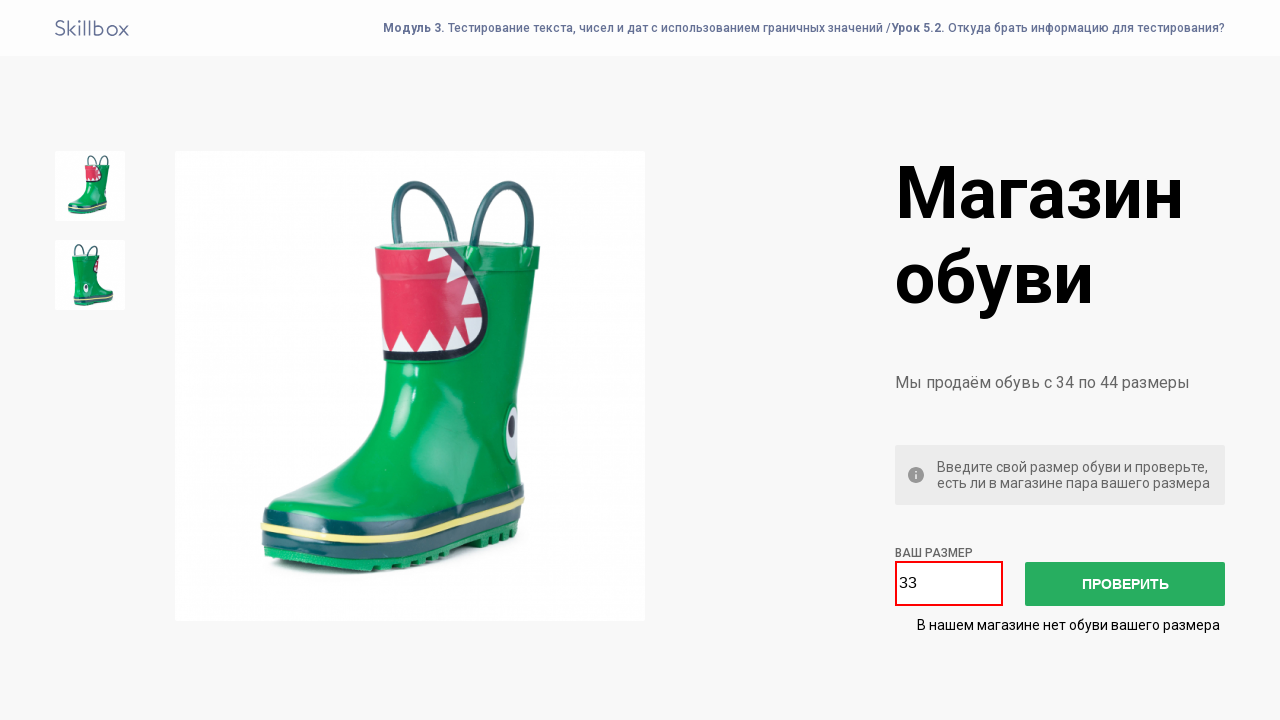

Error message appeared indicating no shoes available in size 33
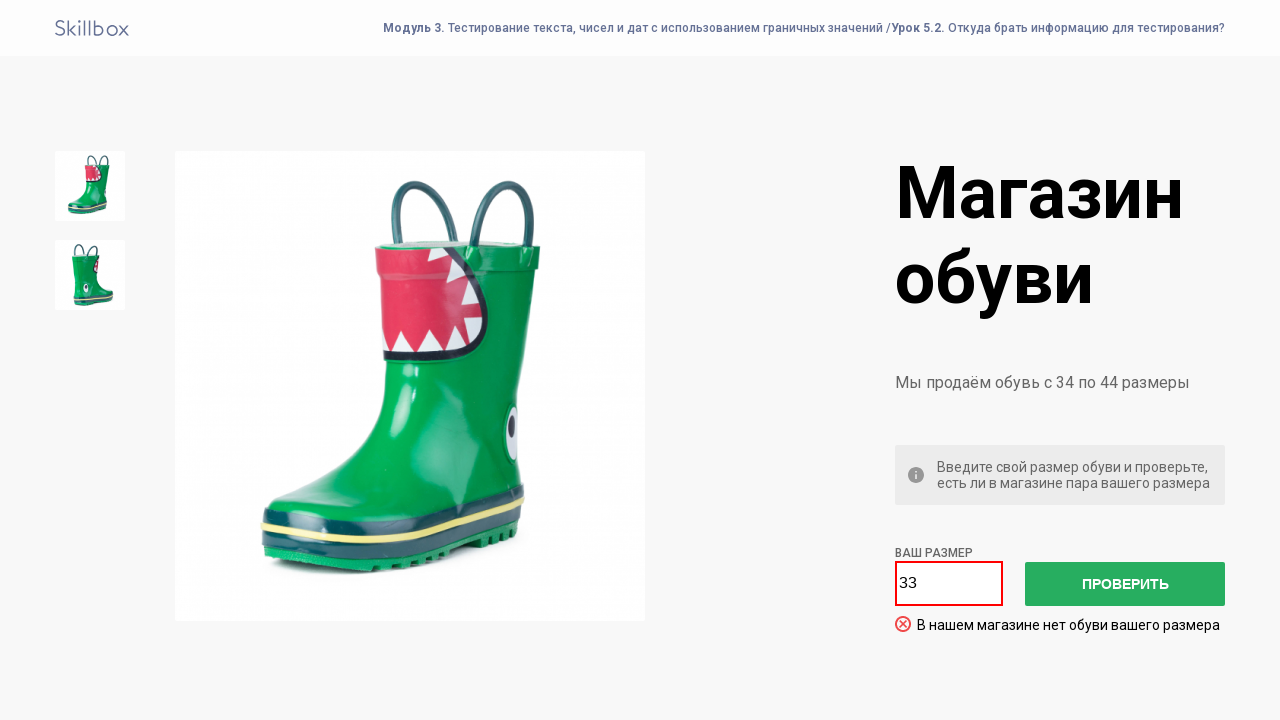

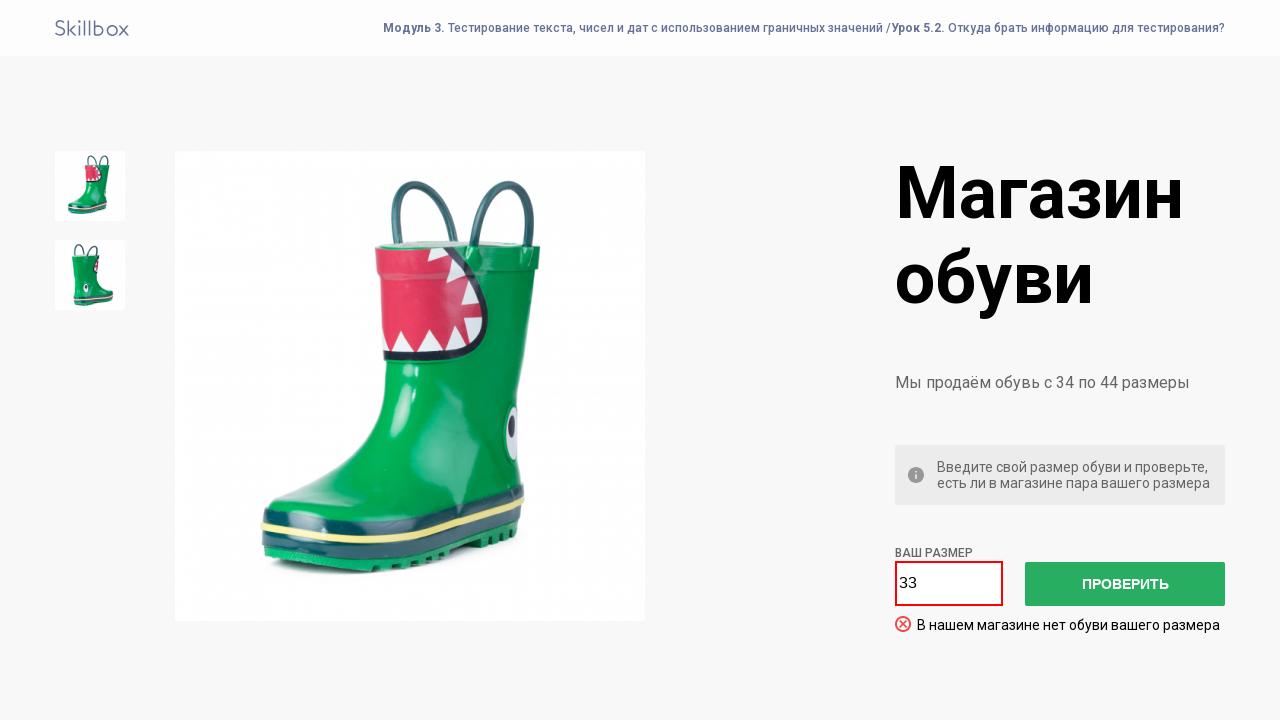